Clicks dropdown arrow to display data structure options menu

Starting URL: https://dsportalapp.herokuapp.com/home

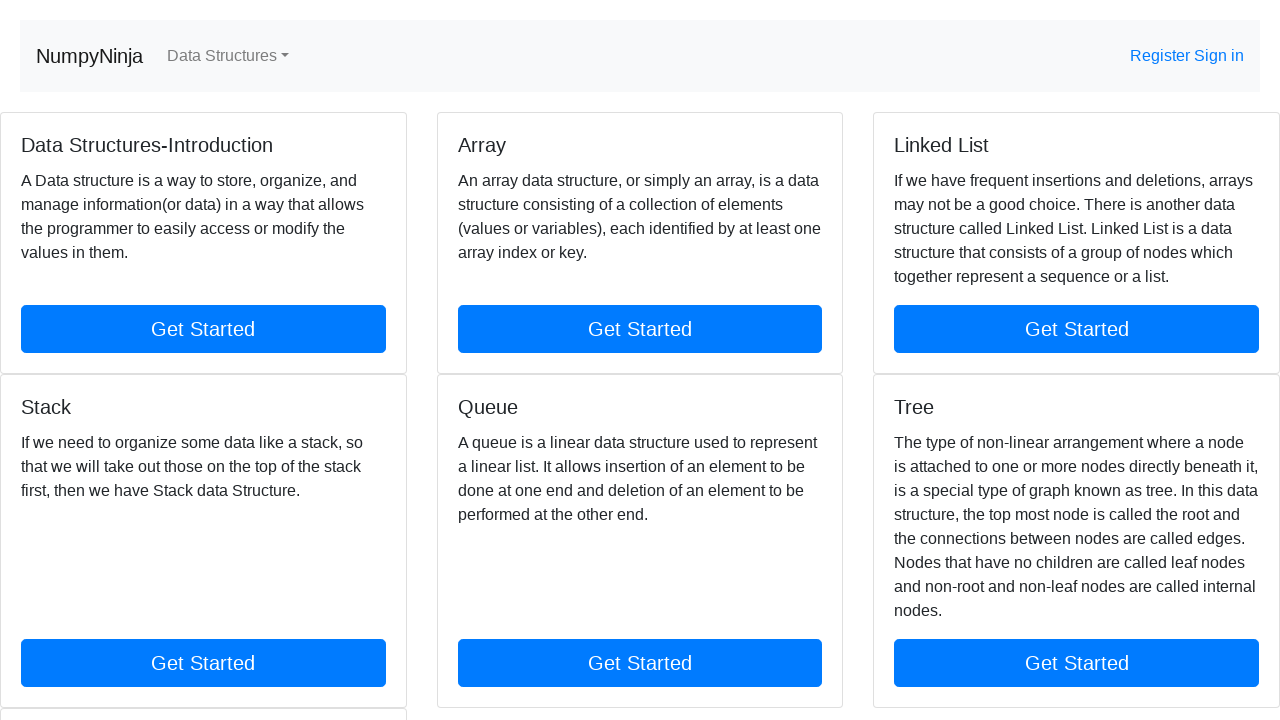

Clicked dropdown arrow to display data structure options menu at (228, 56) on .nav-link.dropdown-toggle
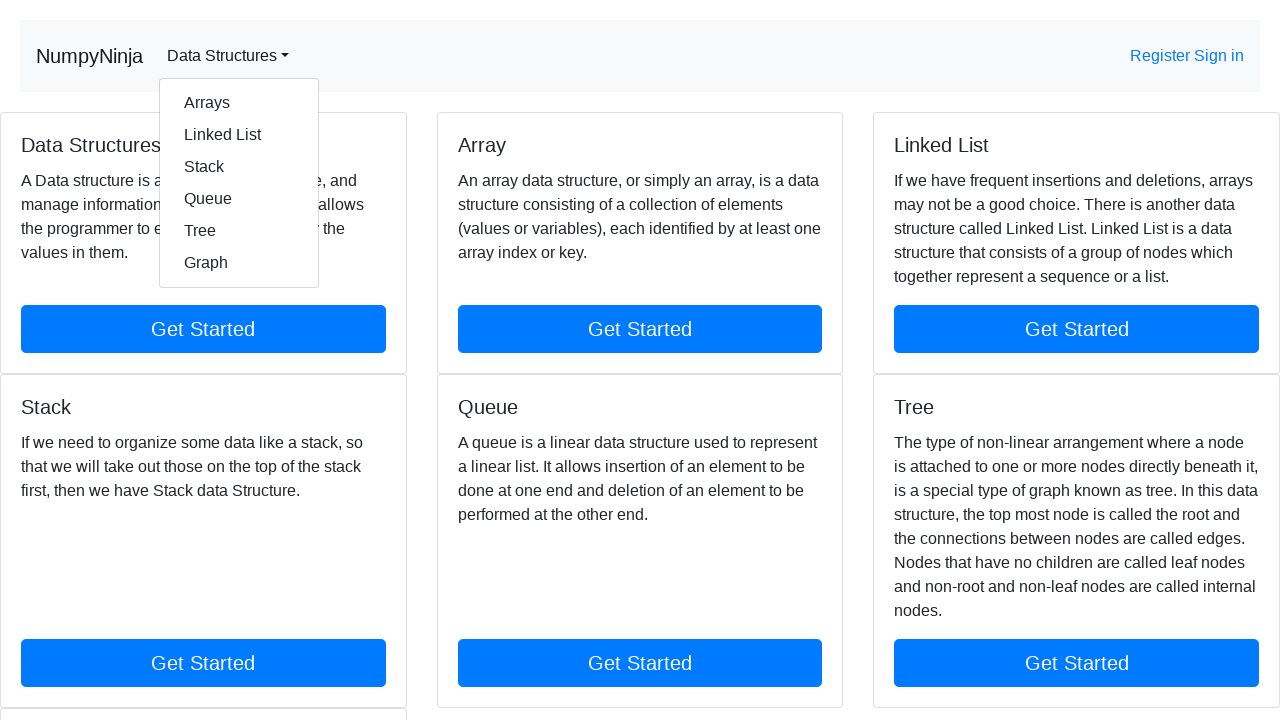

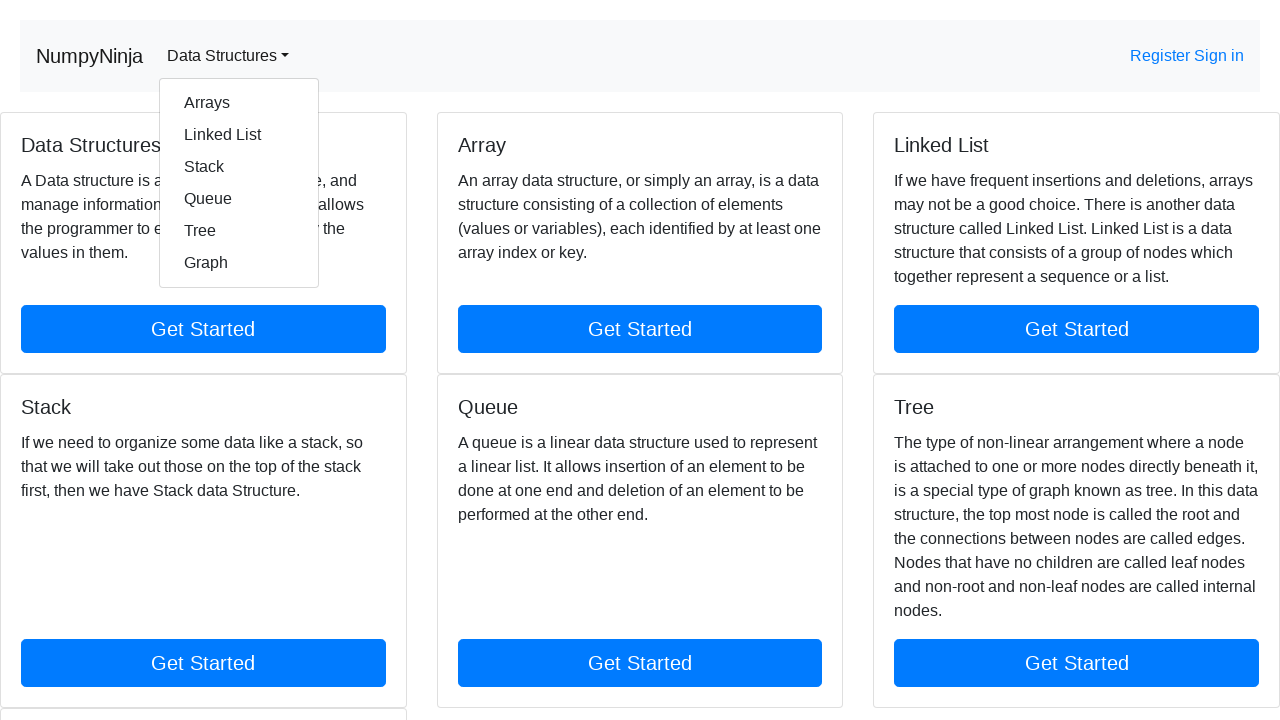